Tests alert dialog handling by setting up a dialog handler, clicking confirm button, and hovering over an element

Starting URL: https://rahulshettyacademy.com/AutomationPractice/

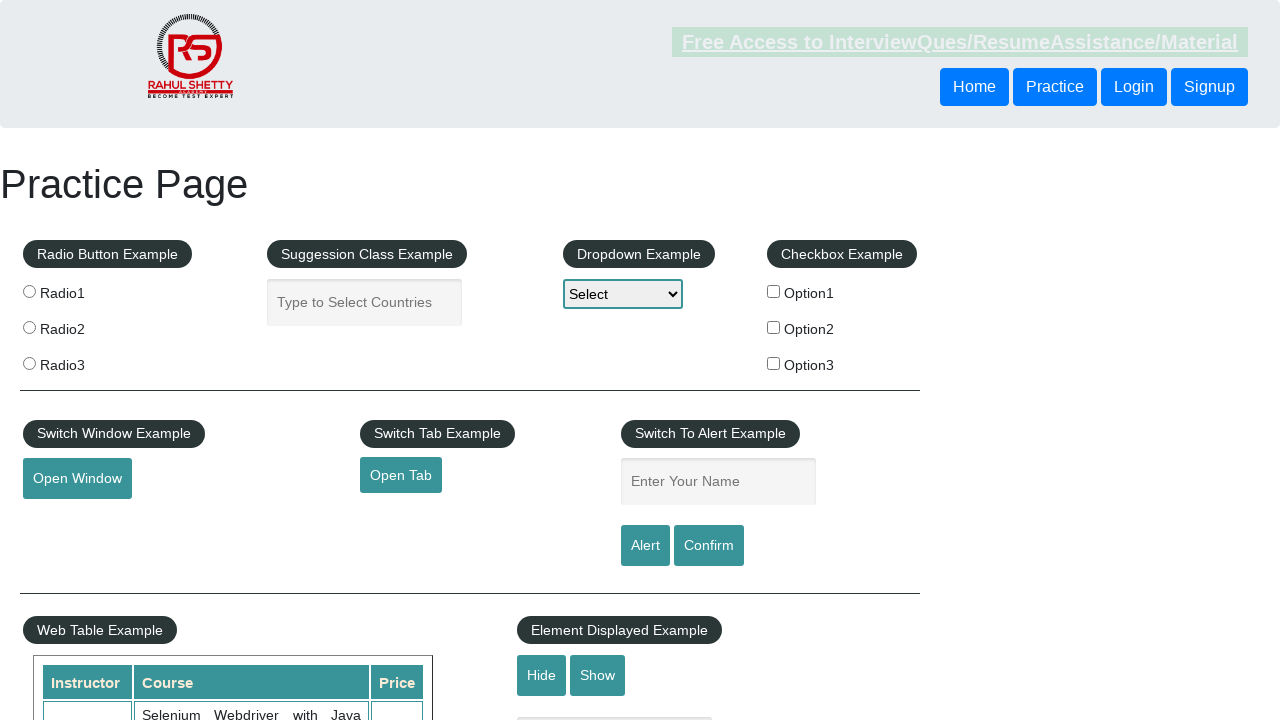

Set up dialog handler to accept alerts
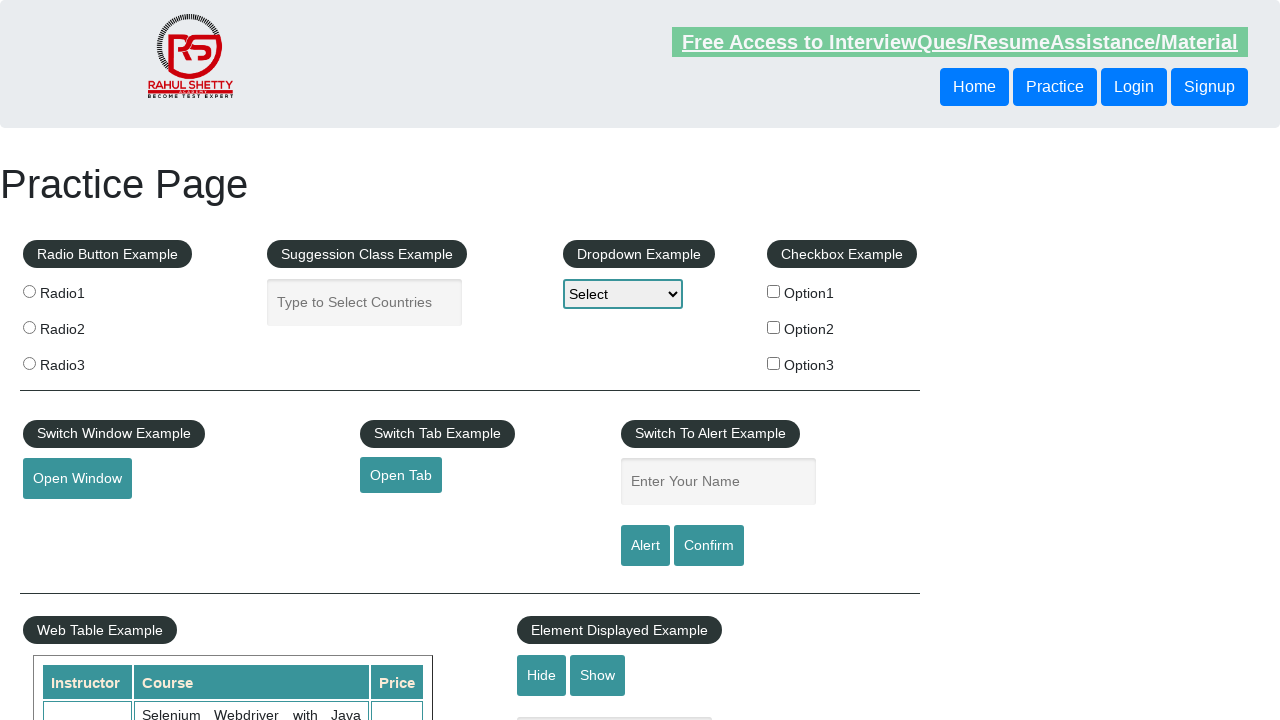

Clicked confirm button to trigger alert at (709, 546) on #confirmbtn
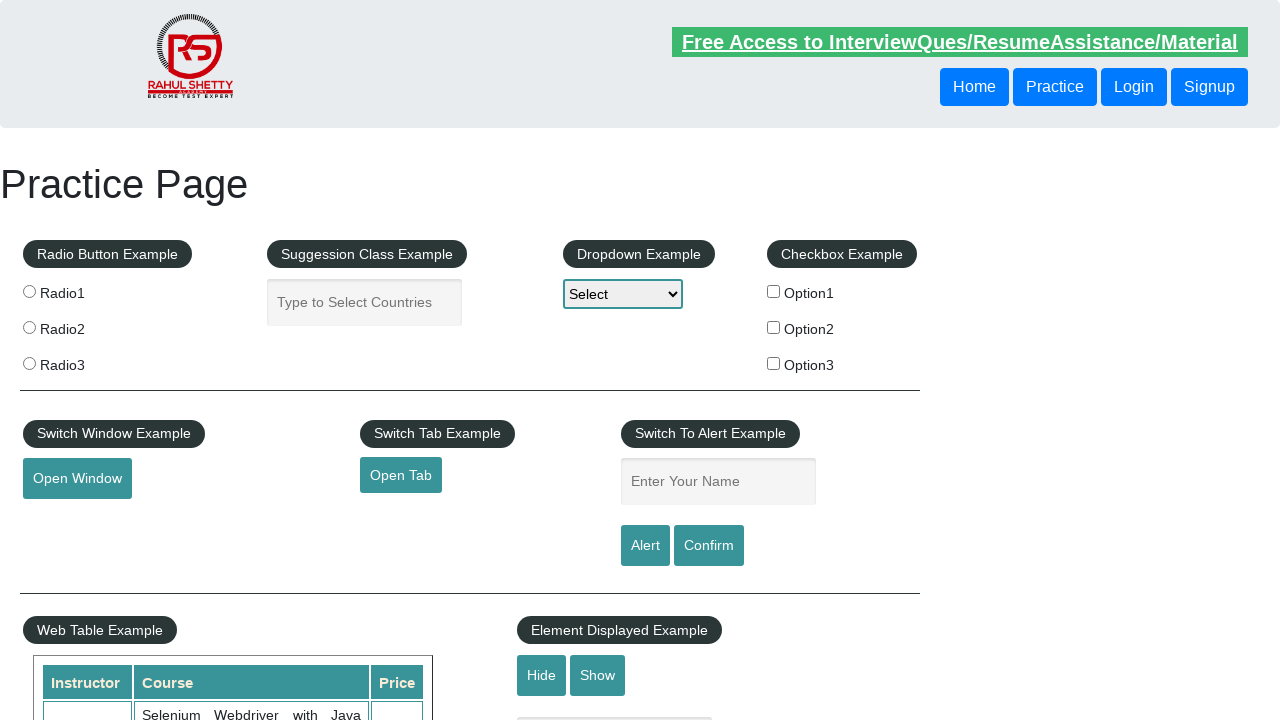

Hovered over mouse hover element at (83, 361) on #mousehover
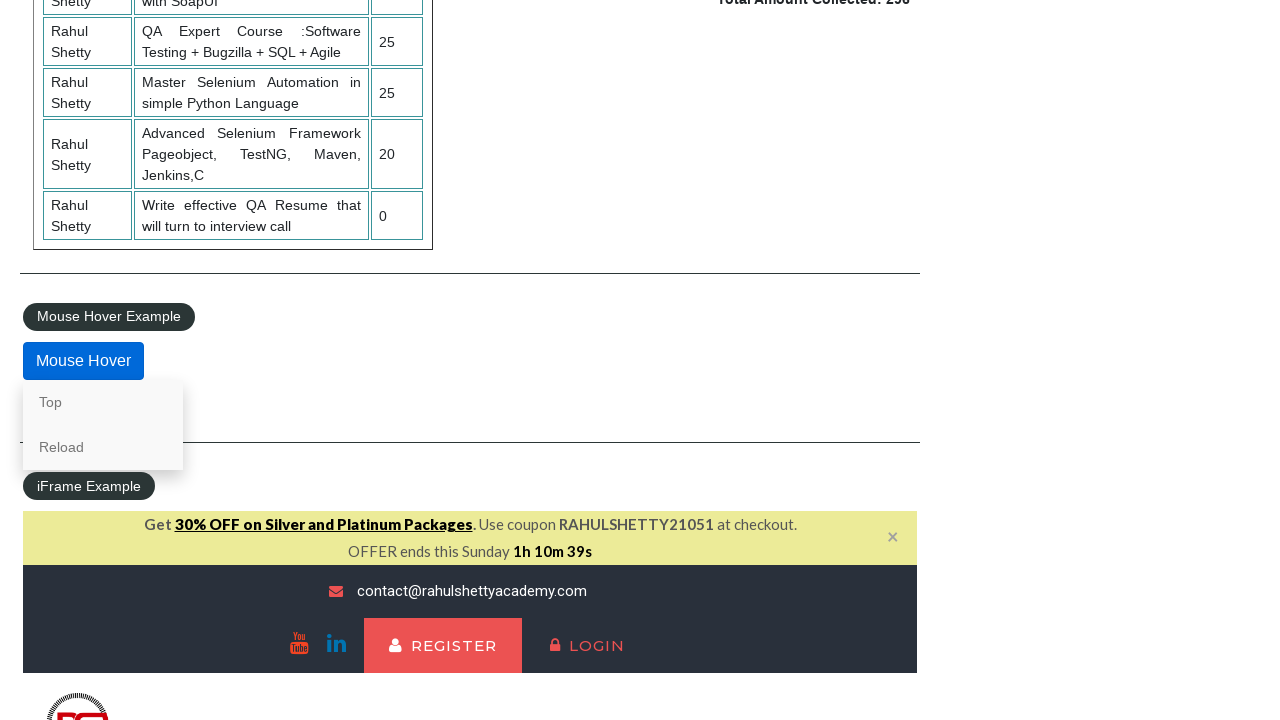

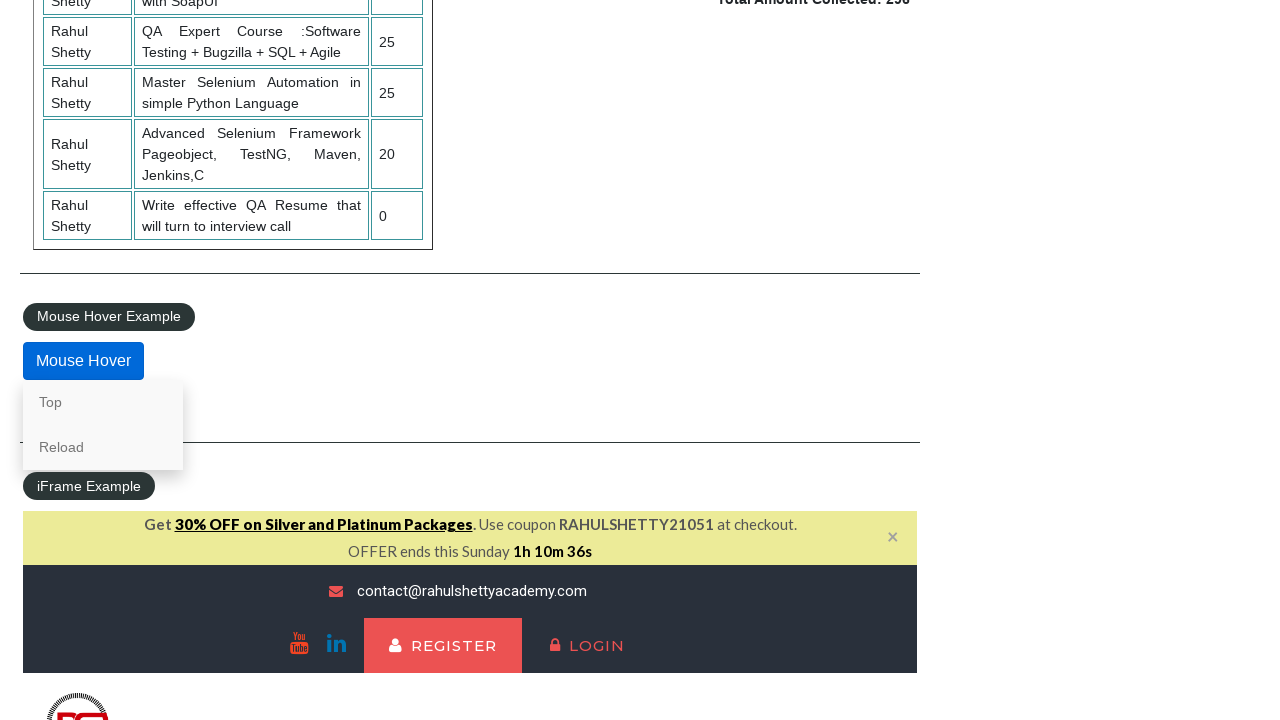